Tests nested frame handling by switching to an outer frame, then an inner frame, and clicking a button inside the nested frame structure

Starting URL: https://leafground.com/frame.xhtml

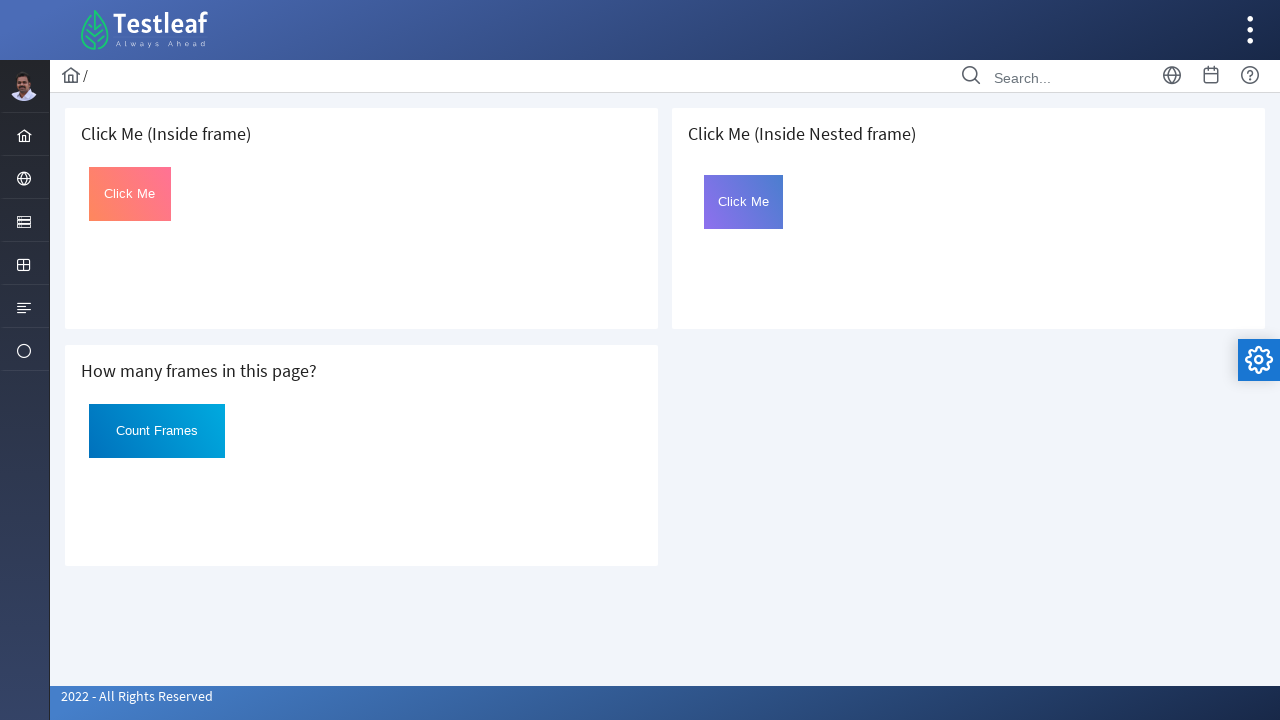

Located outer frame (3rd iframe on the page)
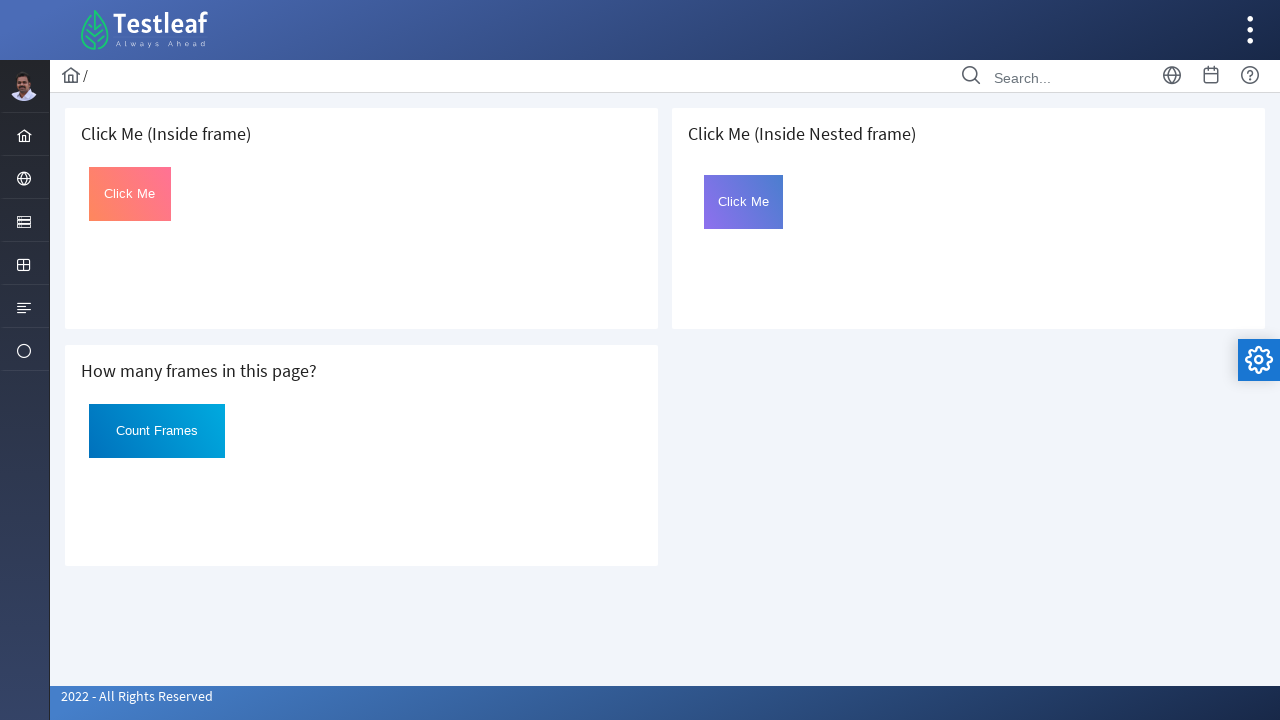

Located inner frame (first iframe inside outer frame)
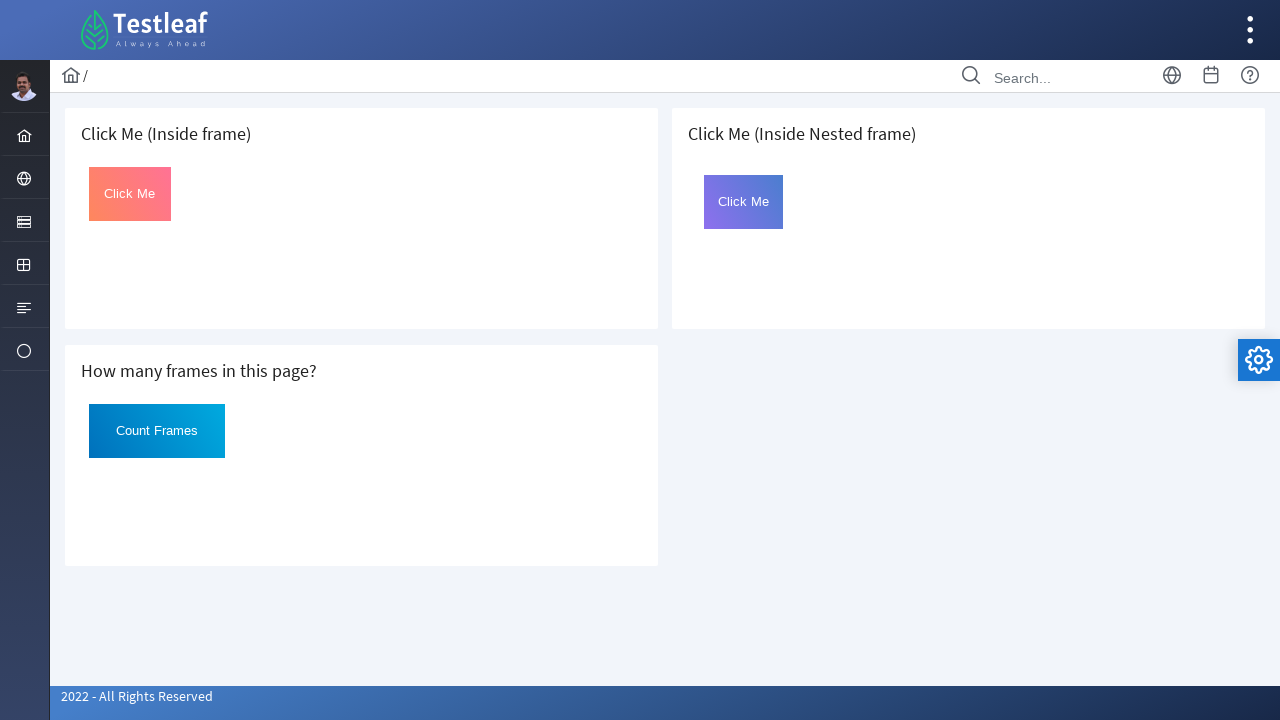

Clicked button with id 'Click' inside nested frame structure at (744, 202) on iframe >> nth=2 >> internal:control=enter-frame >> iframe >> nth=0 >> internal:c
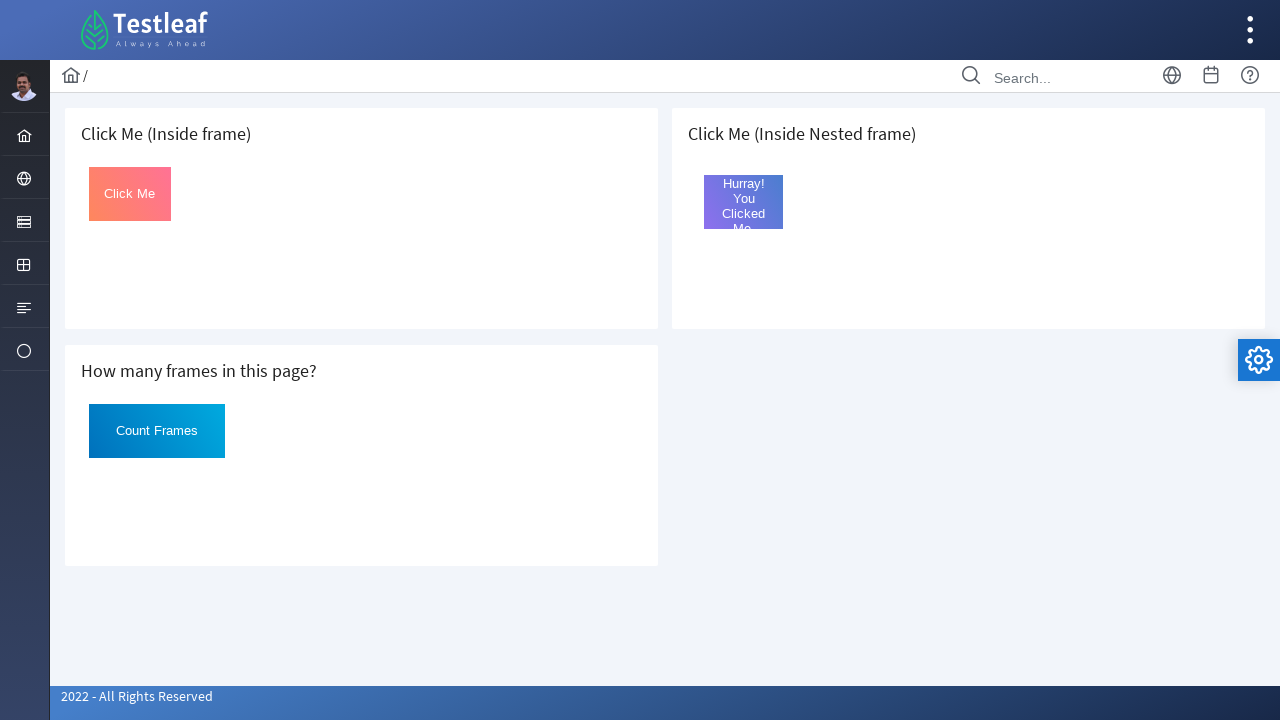

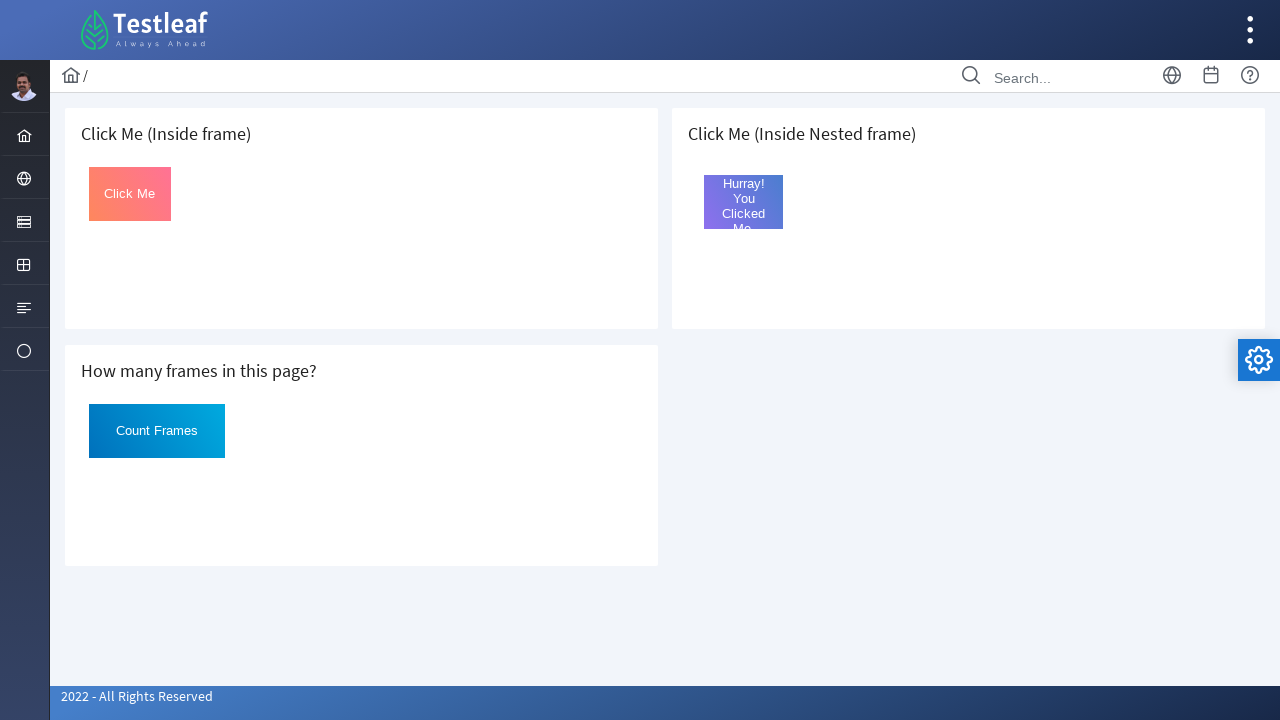